Tests JavaScript confirm dialog handling by navigating to a w3schools tryit page, switching to the iframe containing the example, clicking a button that triggers a confirm dialog, and accepting it.

Starting URL: https://www.w3schools.com/js/tryit.asp?filename=tryjs_confirm

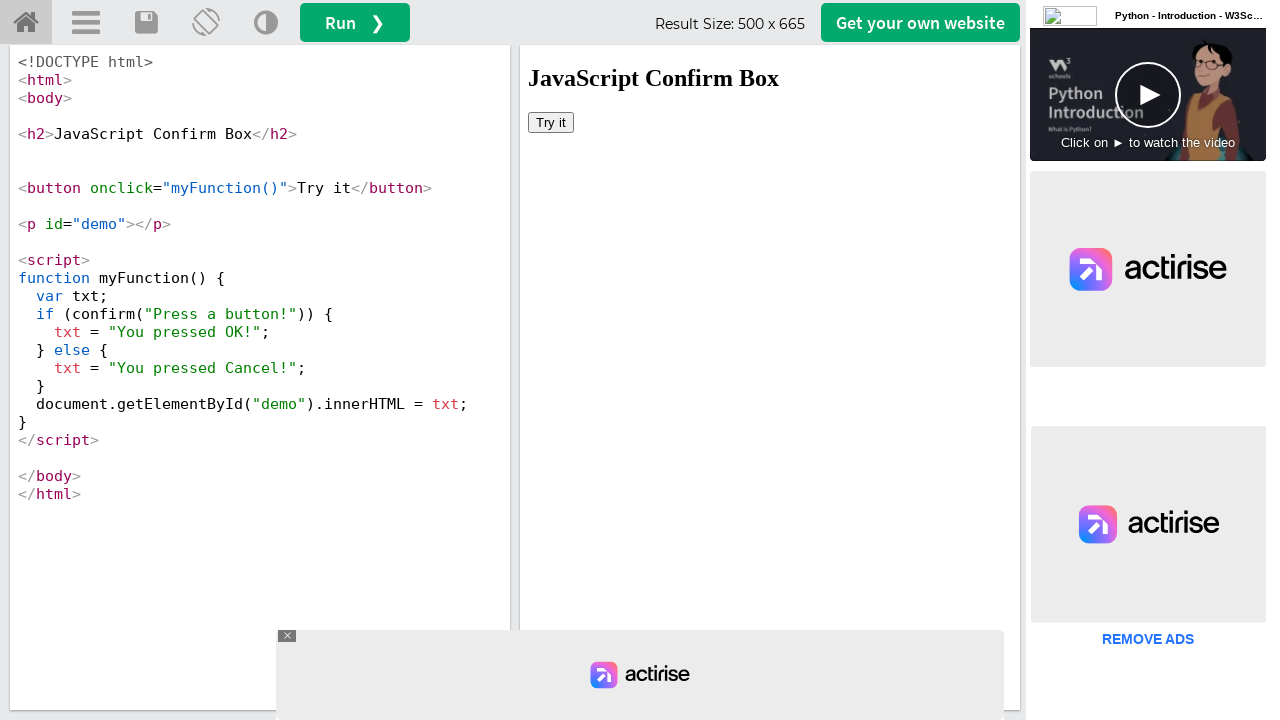

Located the iframe containing the example (#iframeResult)
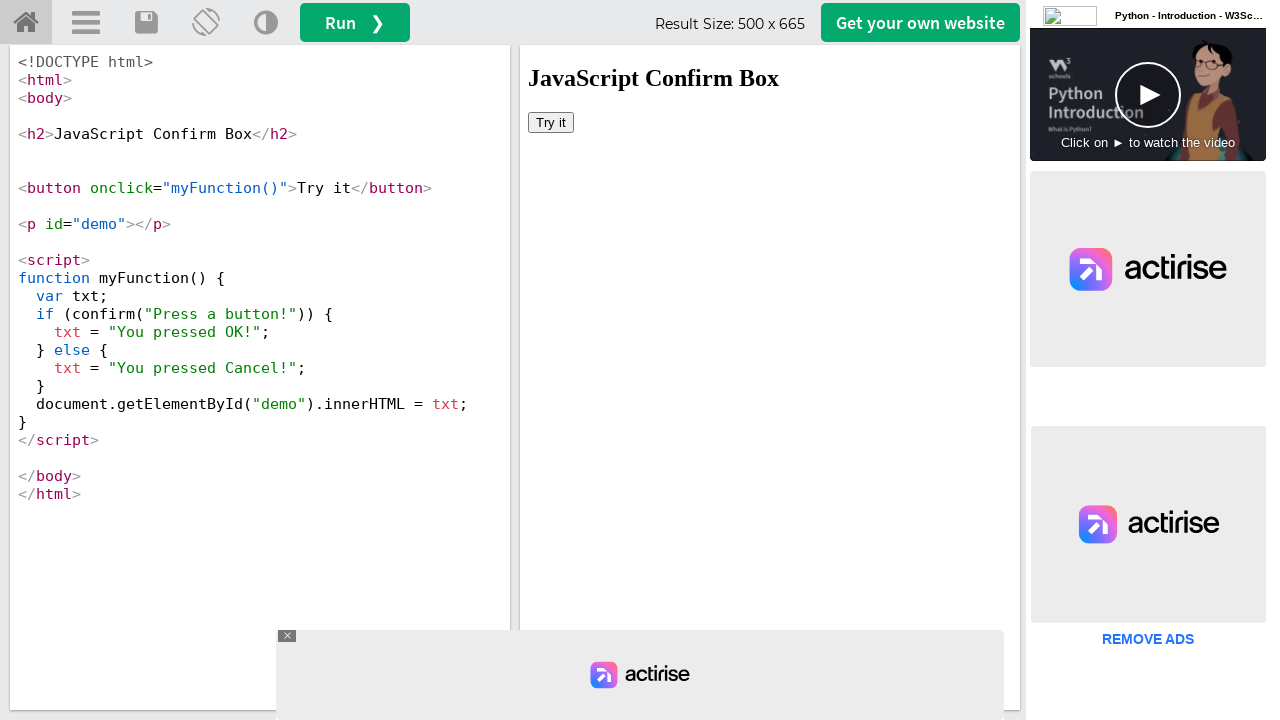

Set up dialog handler to accept the confirm dialog
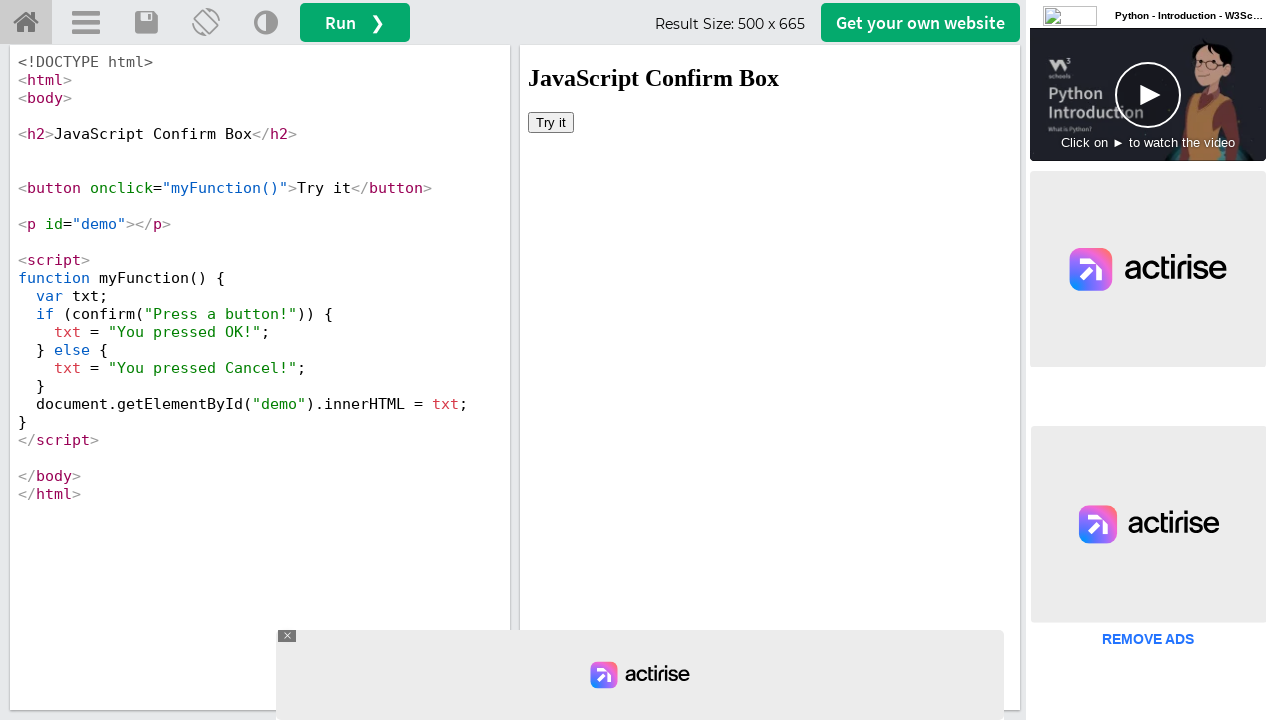

Clicked the 'Try it' button to trigger the confirm dialog at (551, 122) on #iframeResult >> internal:control=enter-frame >> xpath=//button[text()='Try it']
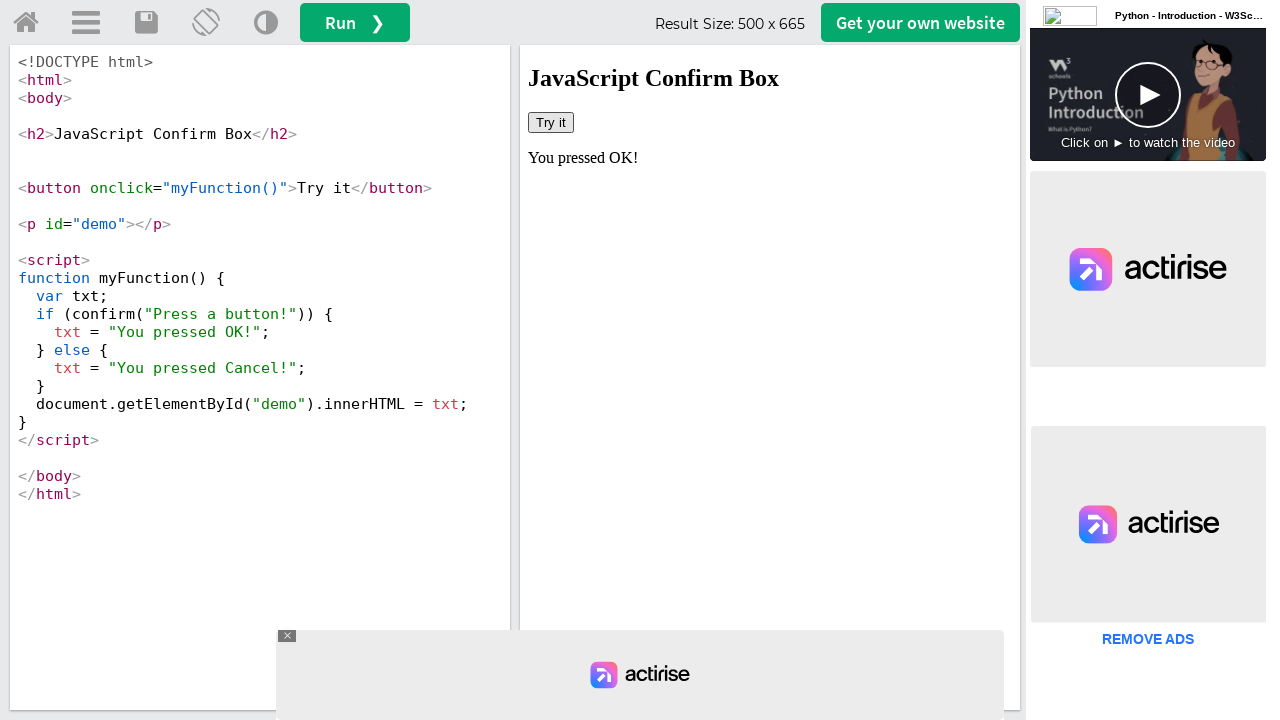

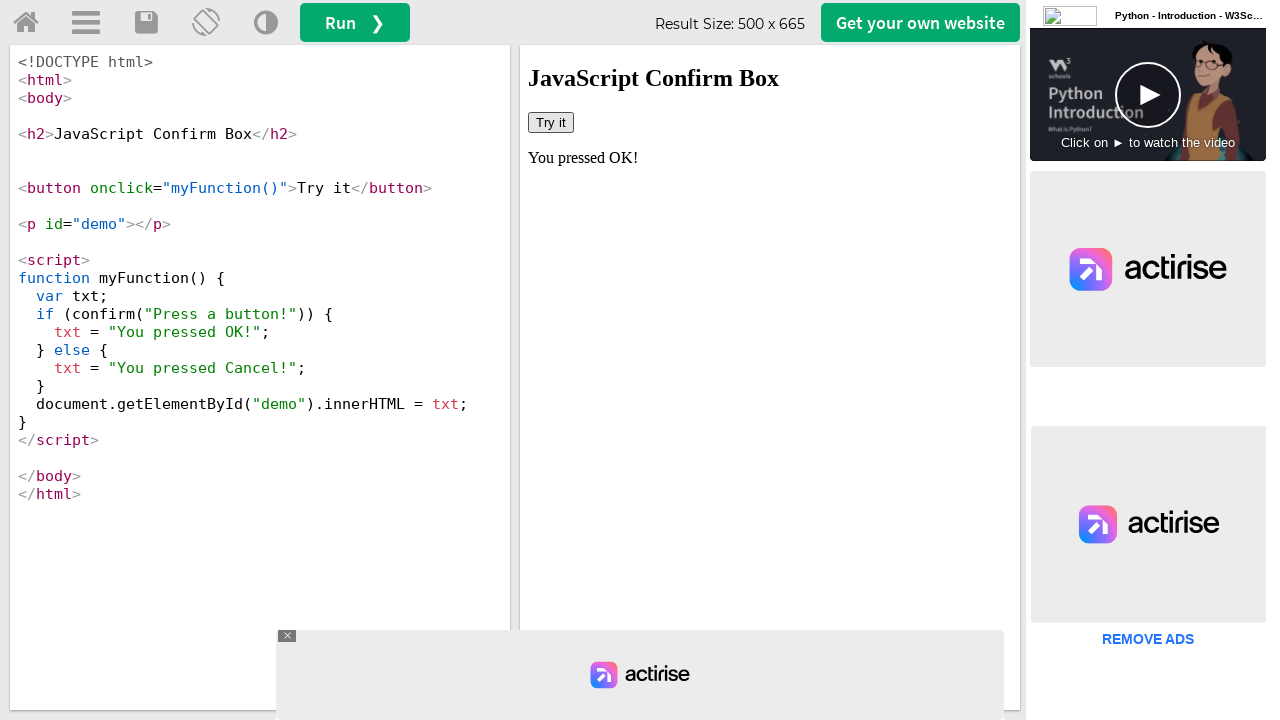